Verifies that the right column element with ID 'column-right' exists on the page

Starting URL: https://www.infoescola.com/

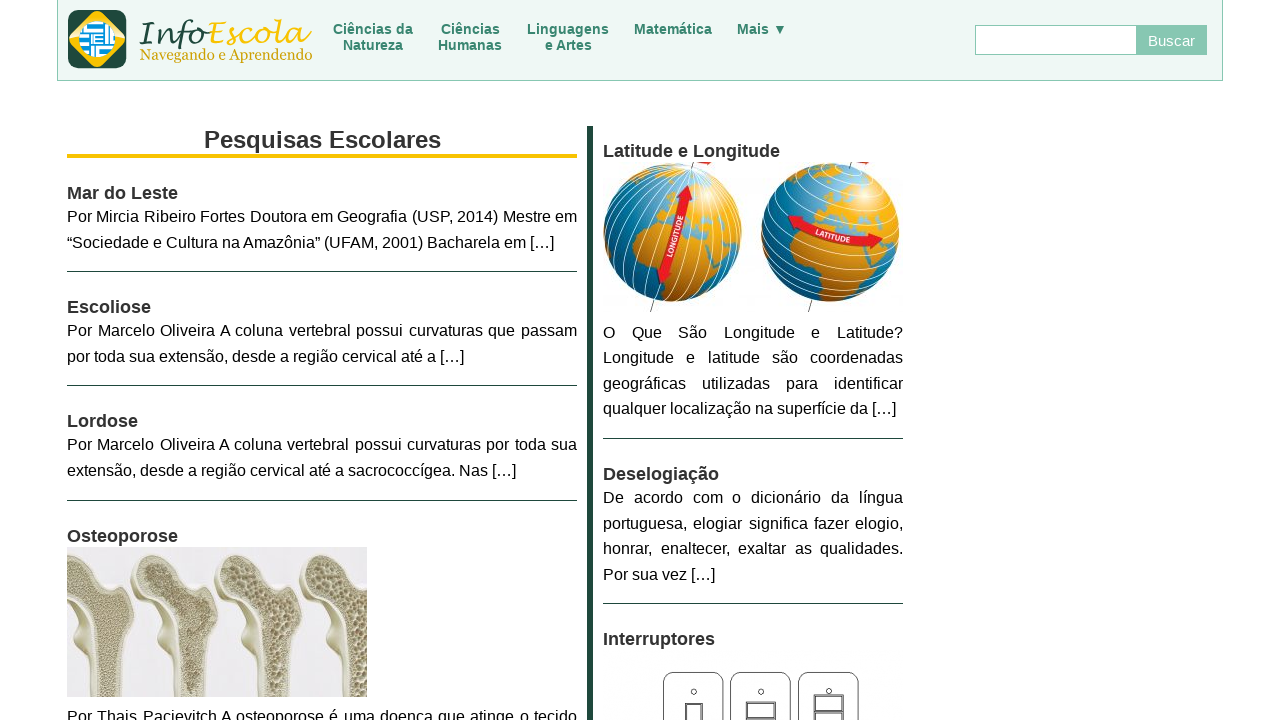

Navigated to https://www.infoescola.com/
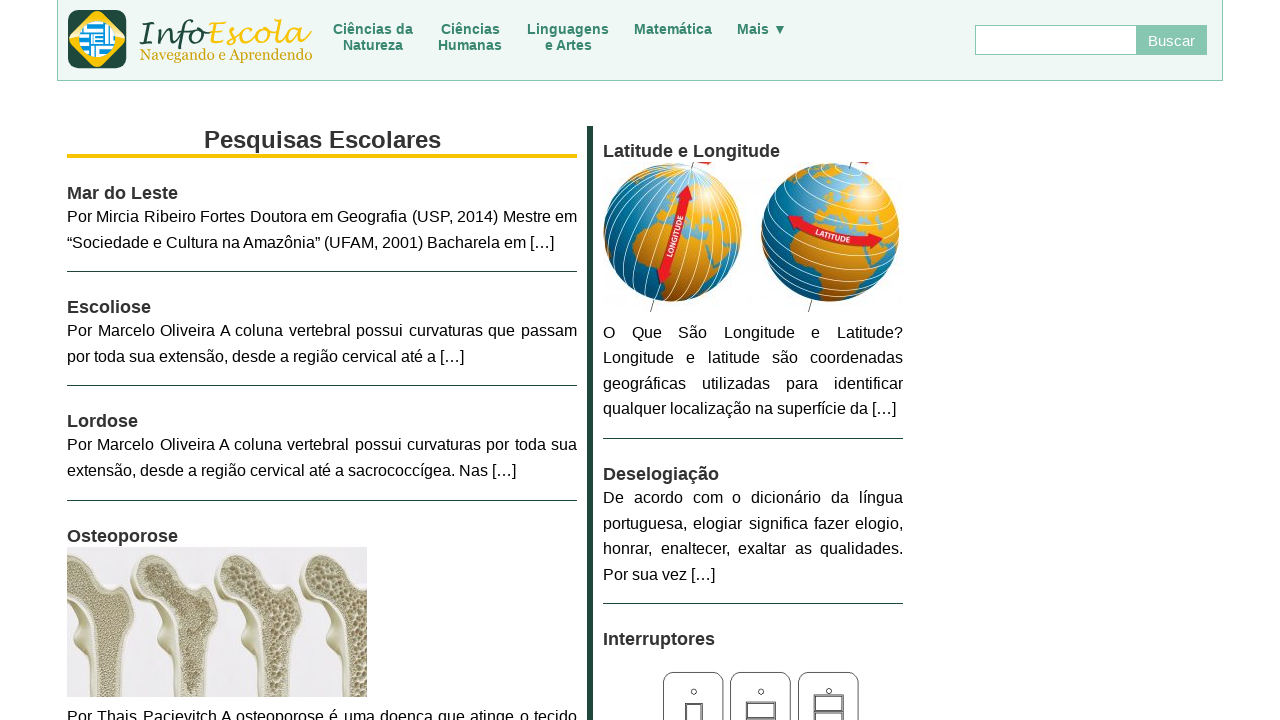

Located element with ID 'column-right'
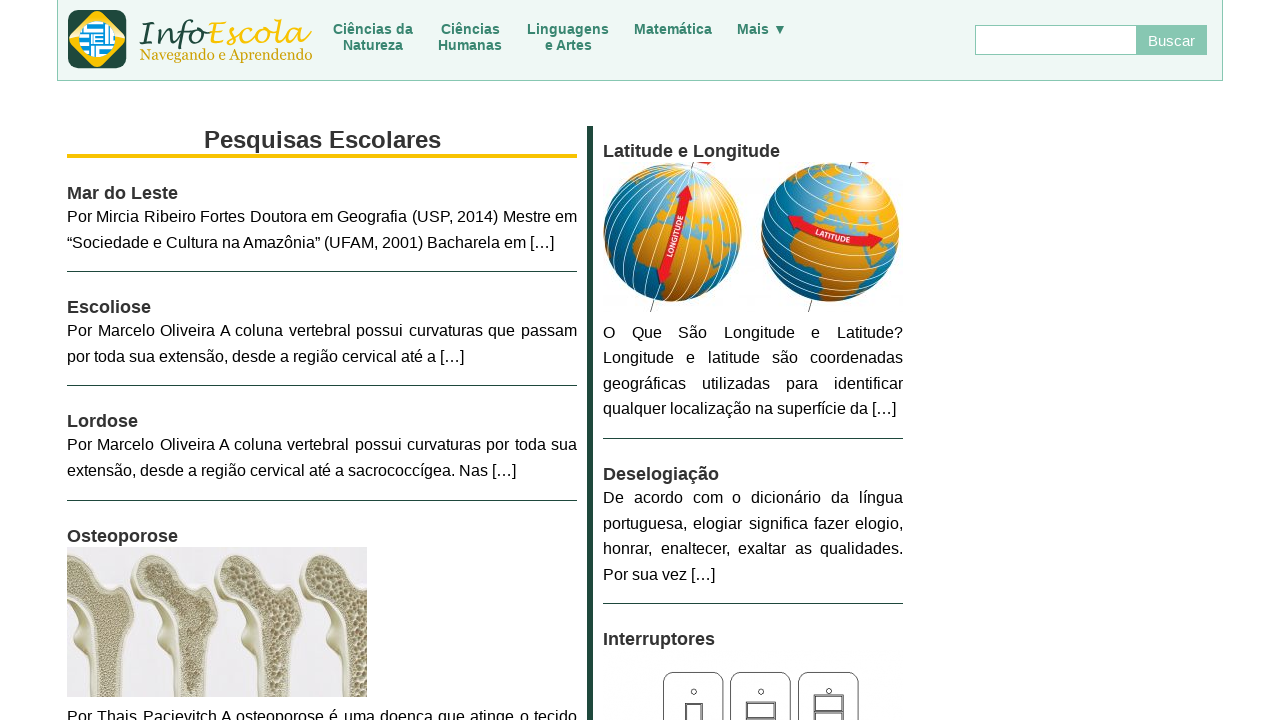

Asserted that the right column element with ID 'column-right' exists on the page
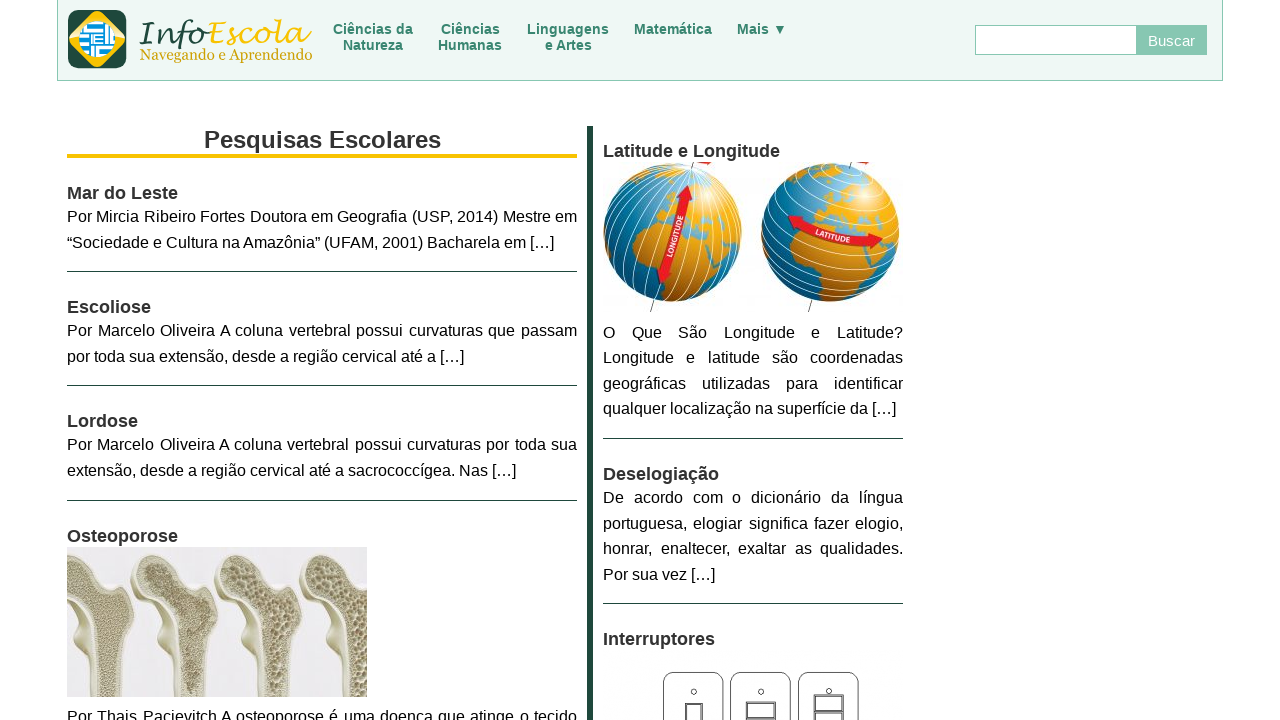

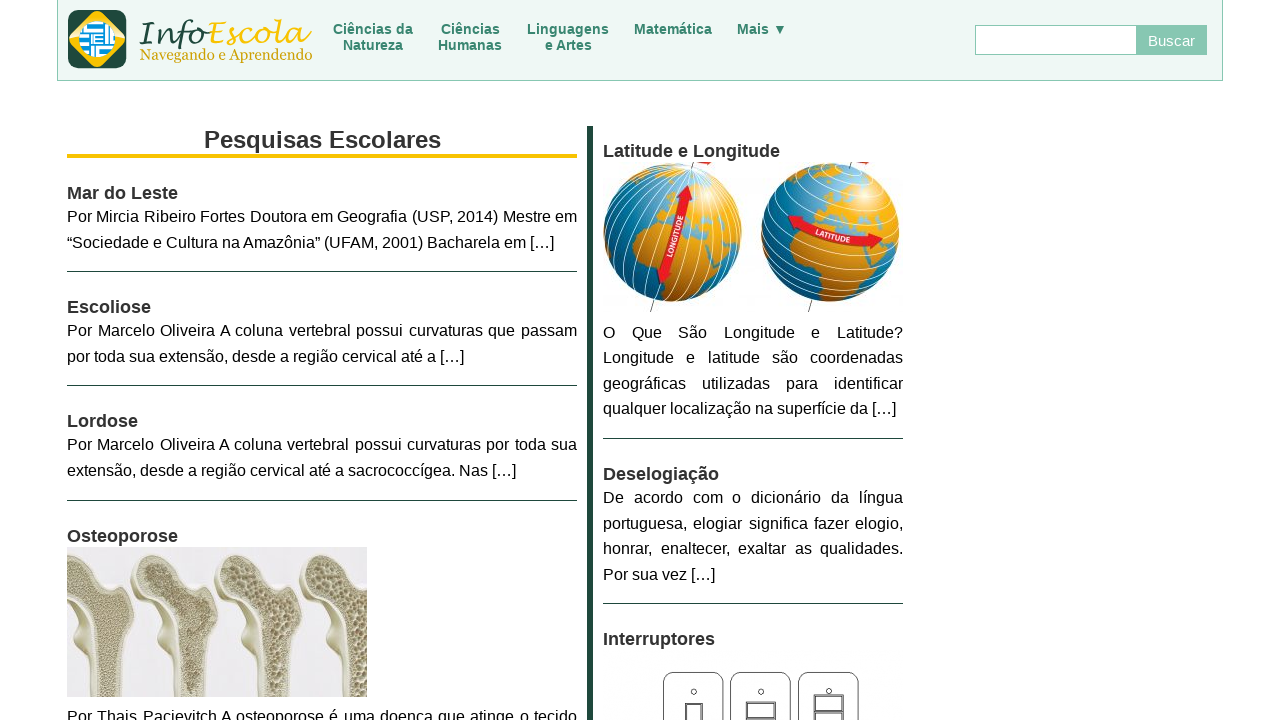